Tests selecting an option from a dropdown by its value attribute

Starting URL: http://the-internet.herokuapp.com/dropdown

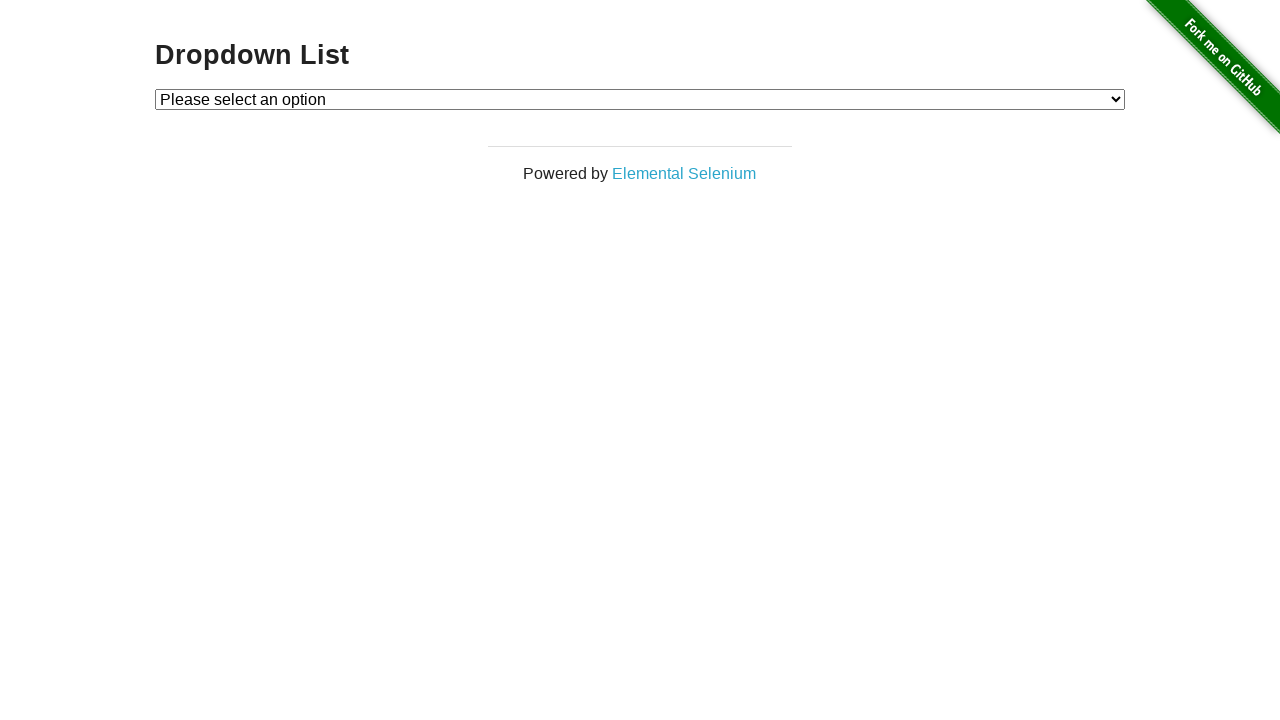

Selected dropdown option with value '2' on #dropdown
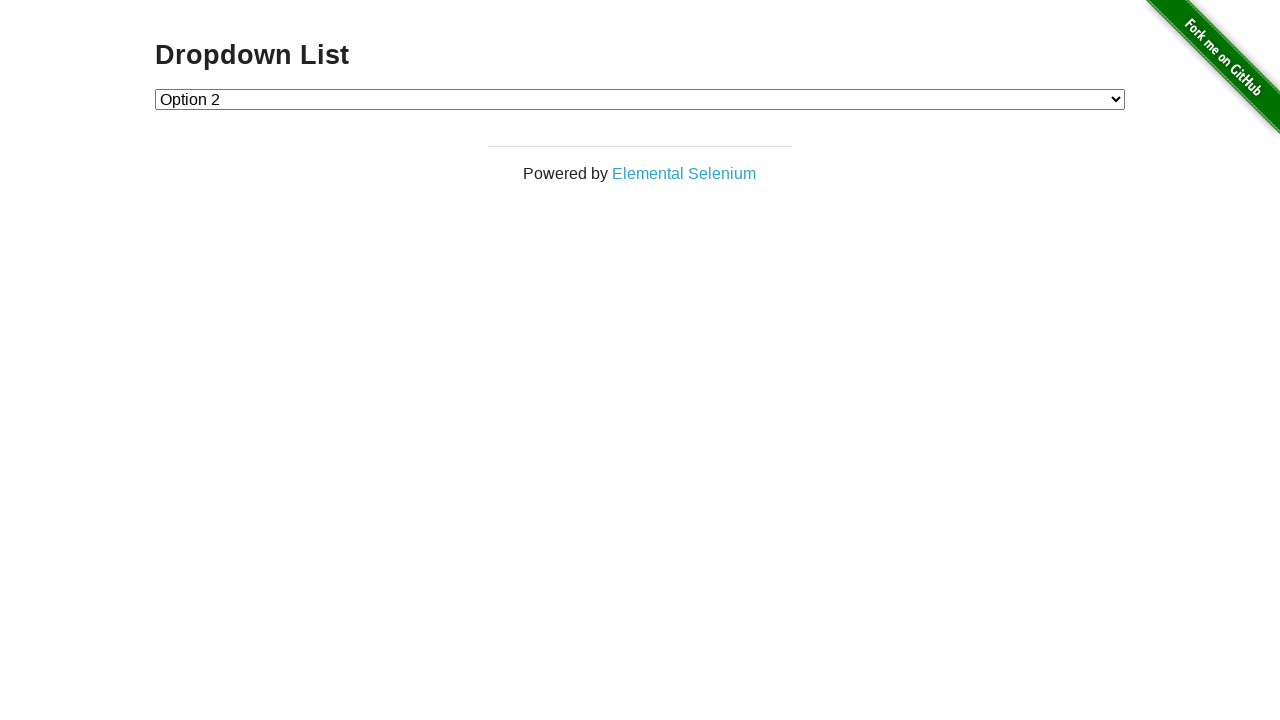

Located the checked dropdown option
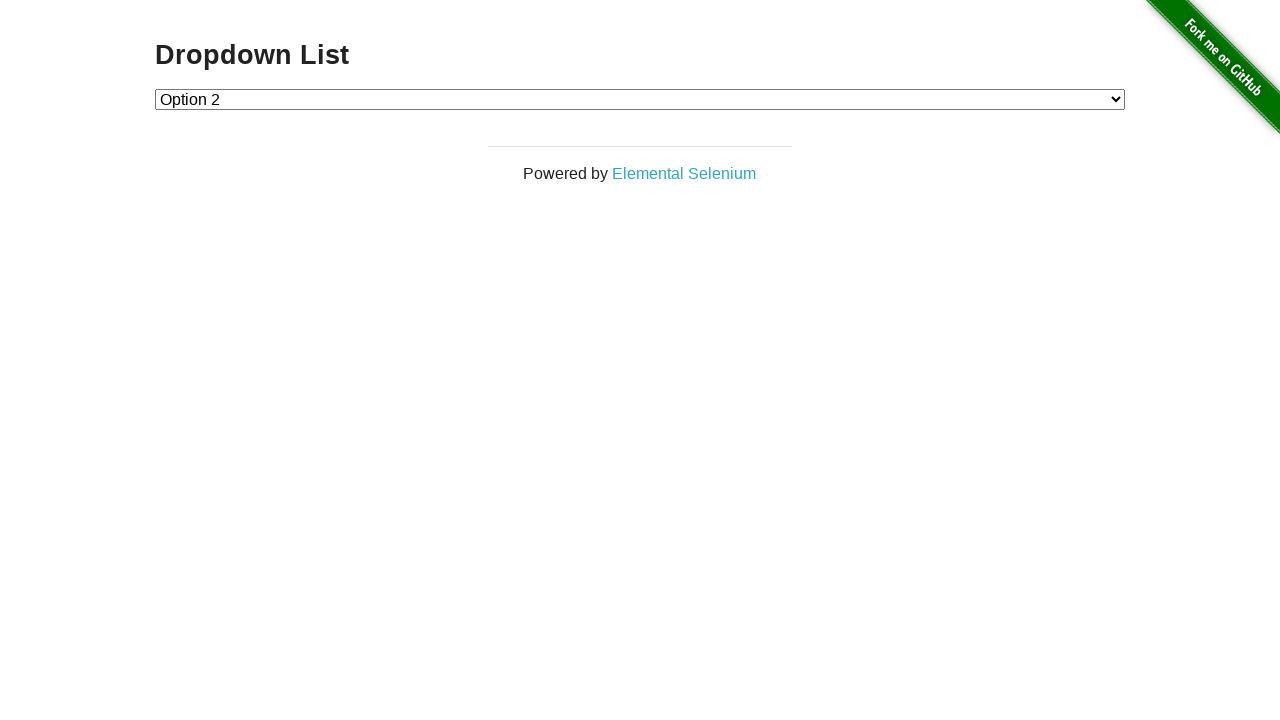

Verified that 'Option 2' is the selected option
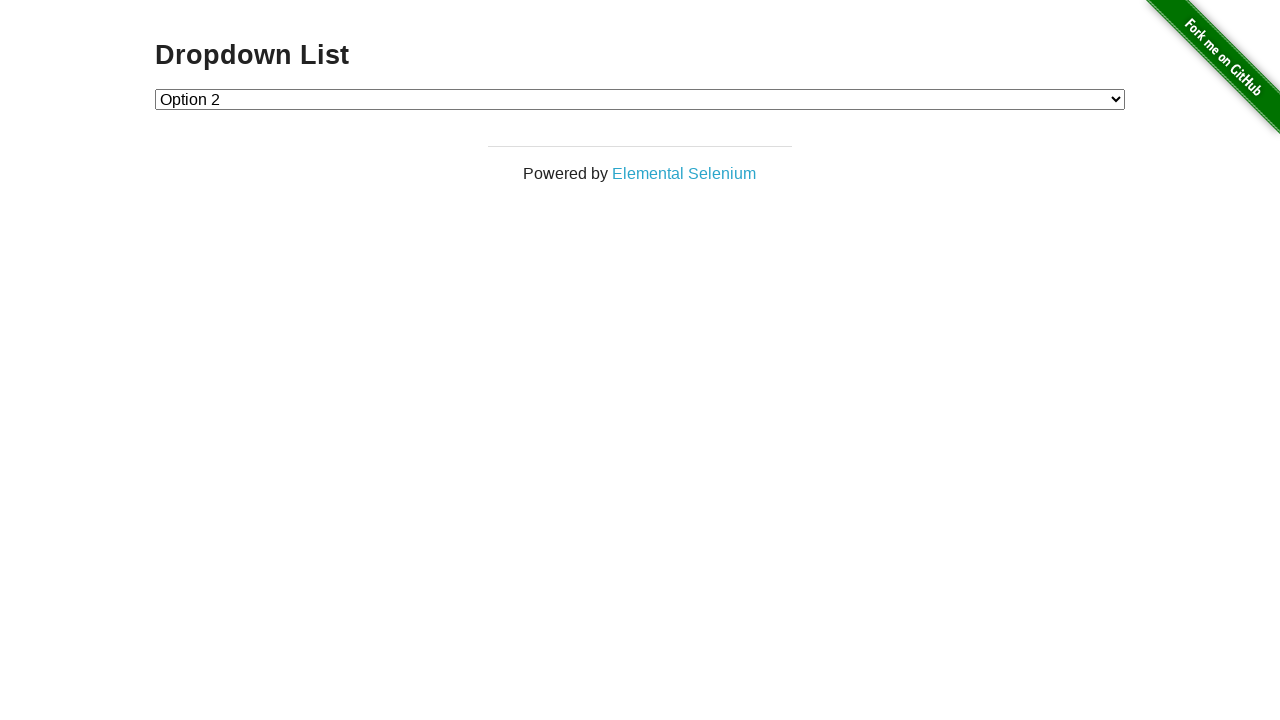

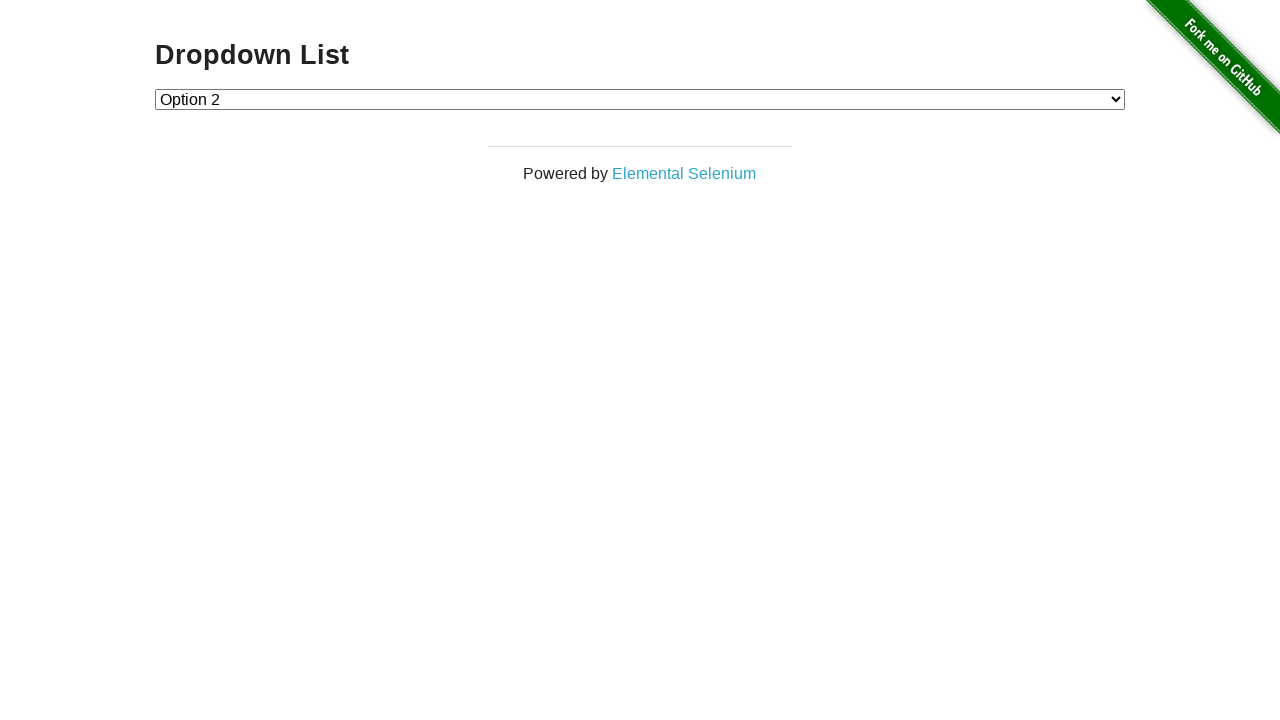